Tests the search functionality on Python.org by entering a search query and clicking the submit button, then waiting for search results to appear.

Starting URL: https://www.python.org/

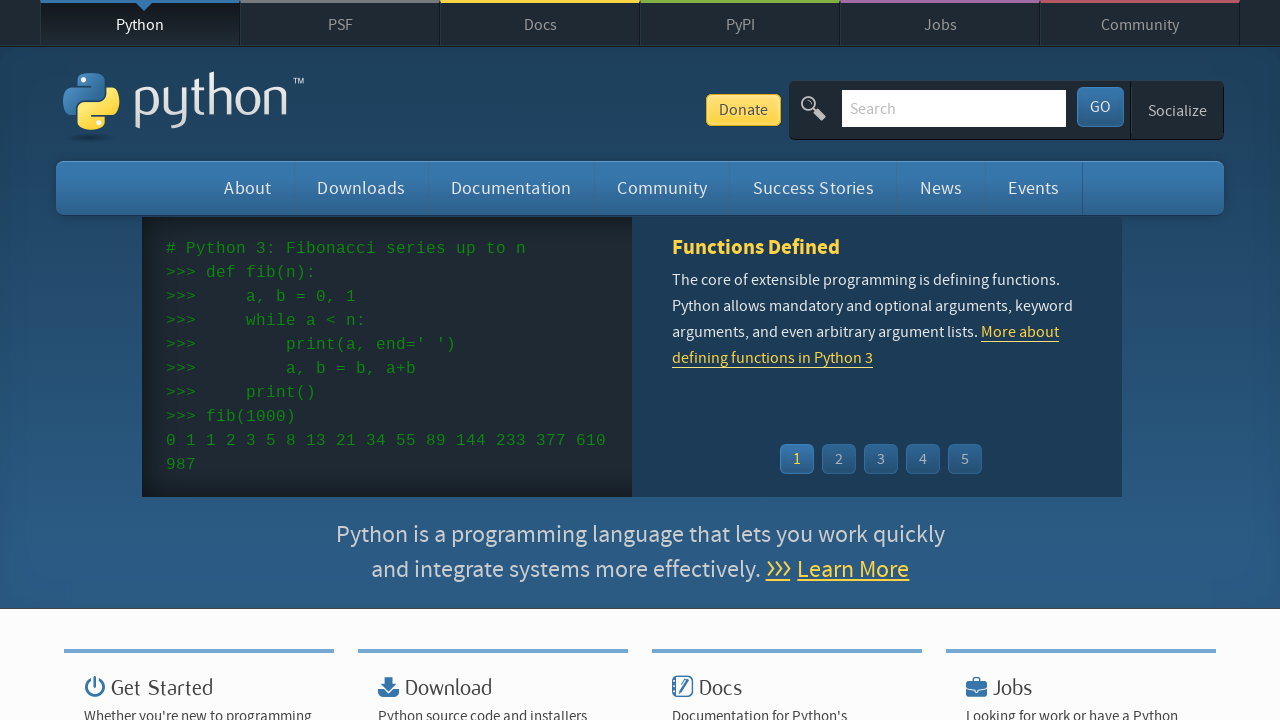

Filled search field with 'classes' on #id-search-field
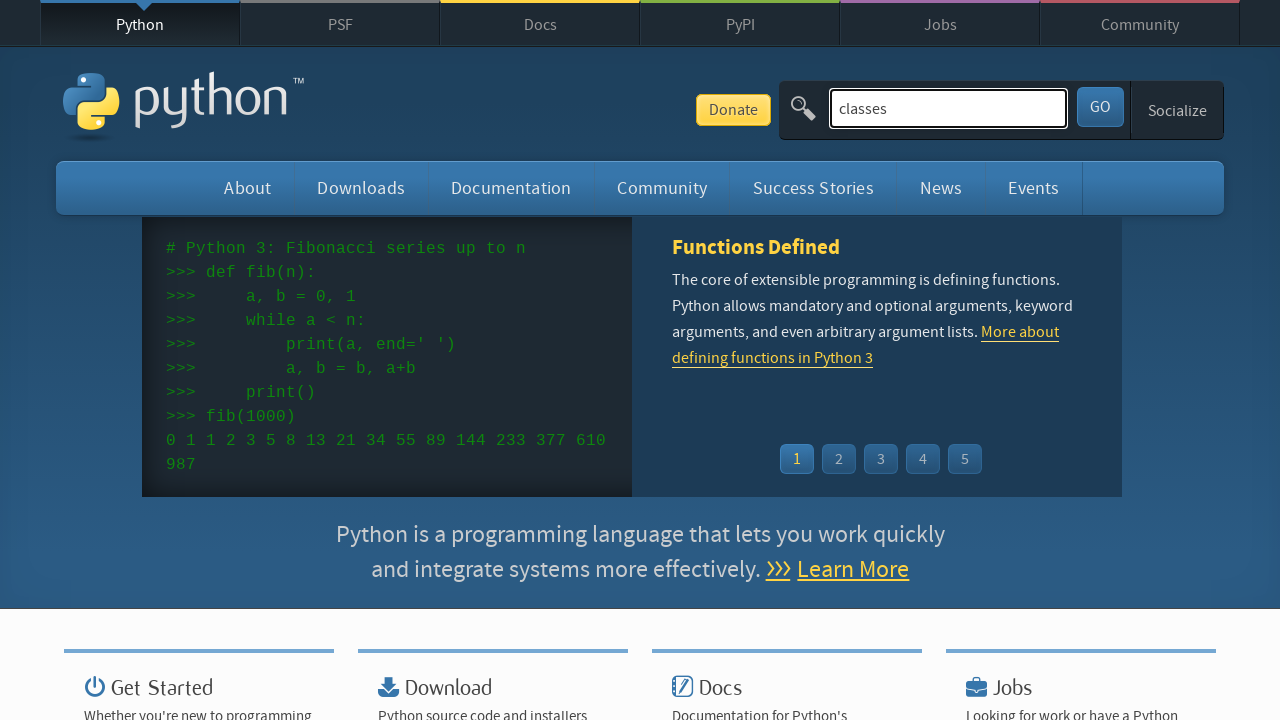

Clicked submit button to search at (1100, 107) on #submit
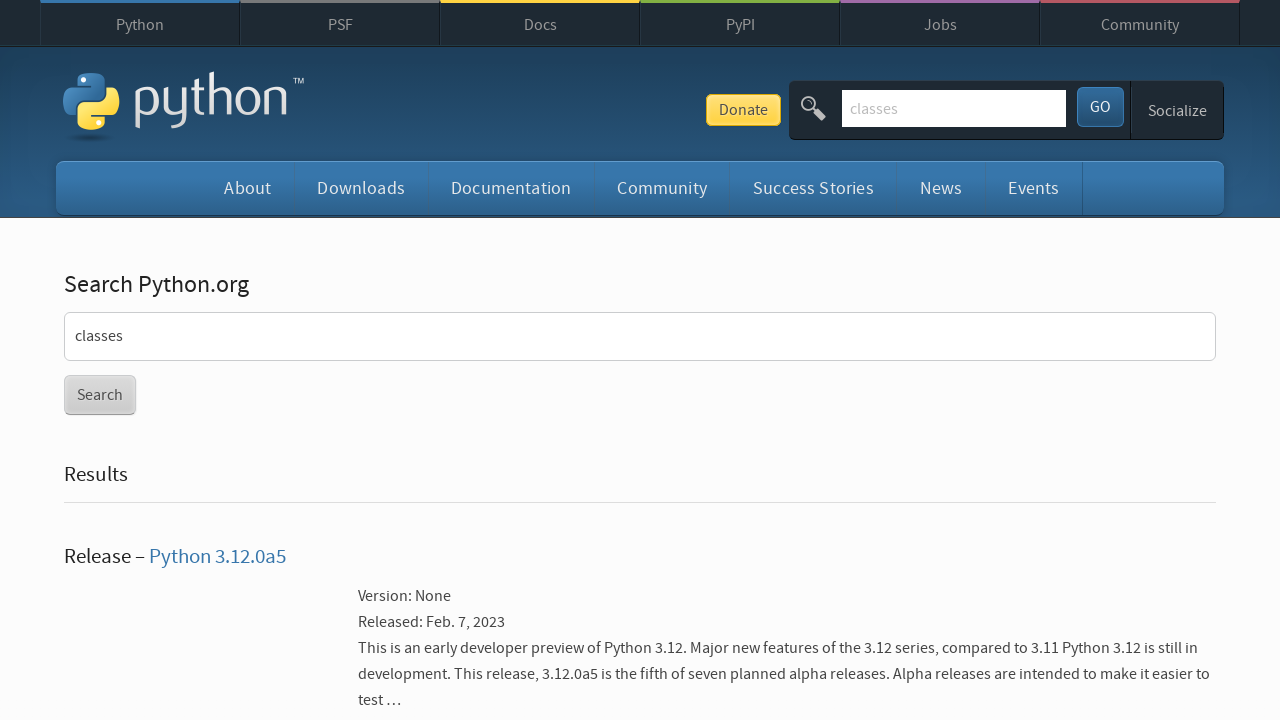

Search results loaded on Python.org
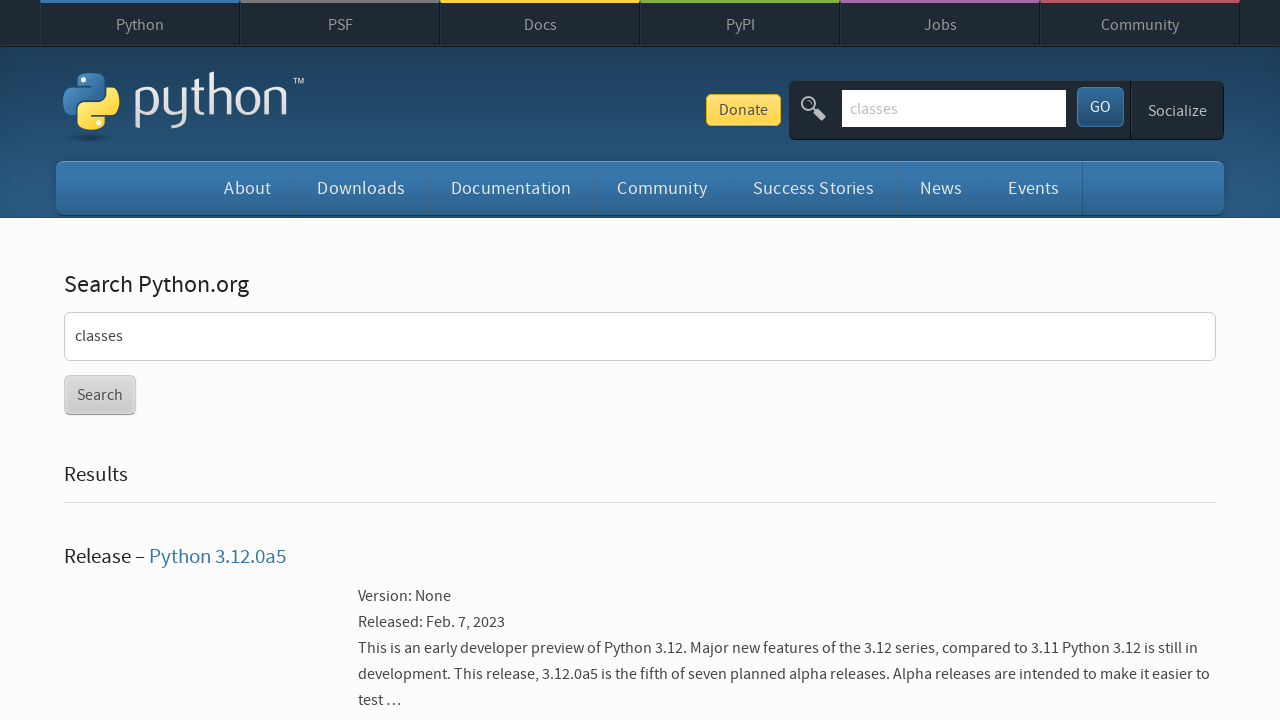

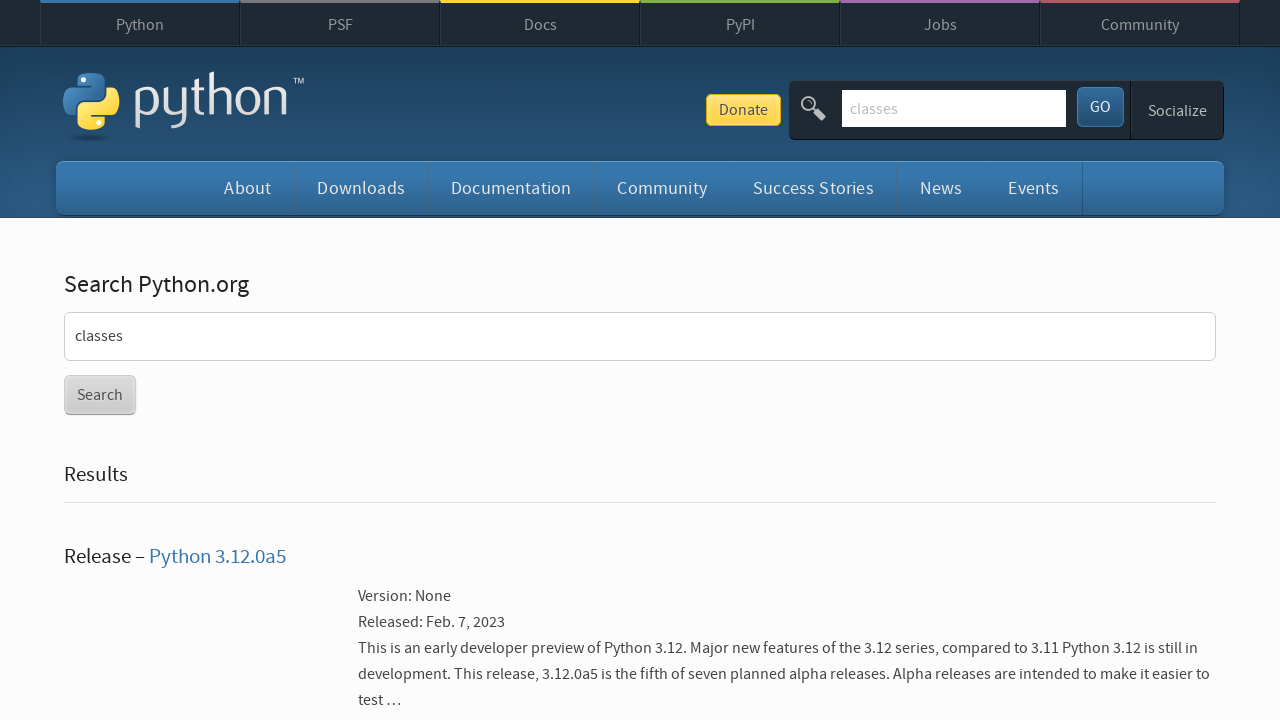